Navigates to ShareSansar existing issues page and verifies that the IPO/issues table loads with data rows

Starting URL: https://www.sharesansar.com/existing-issues

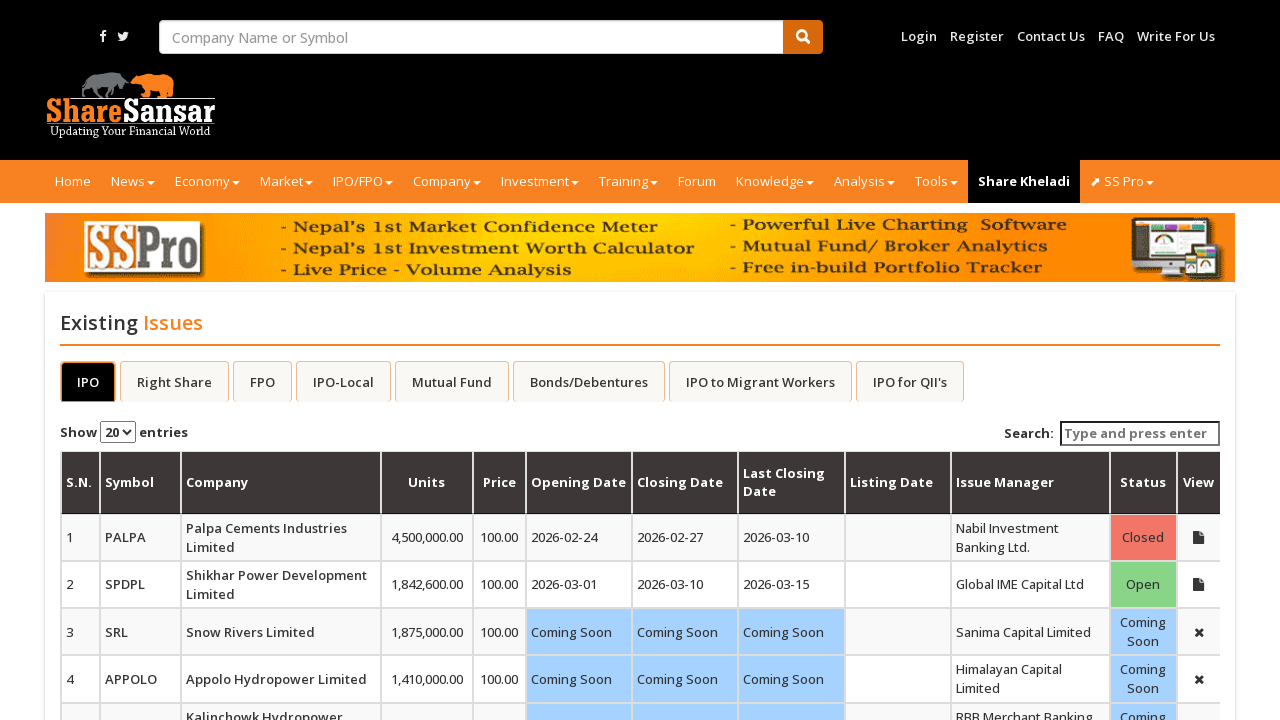

Navigated to ShareSansar existing issues page
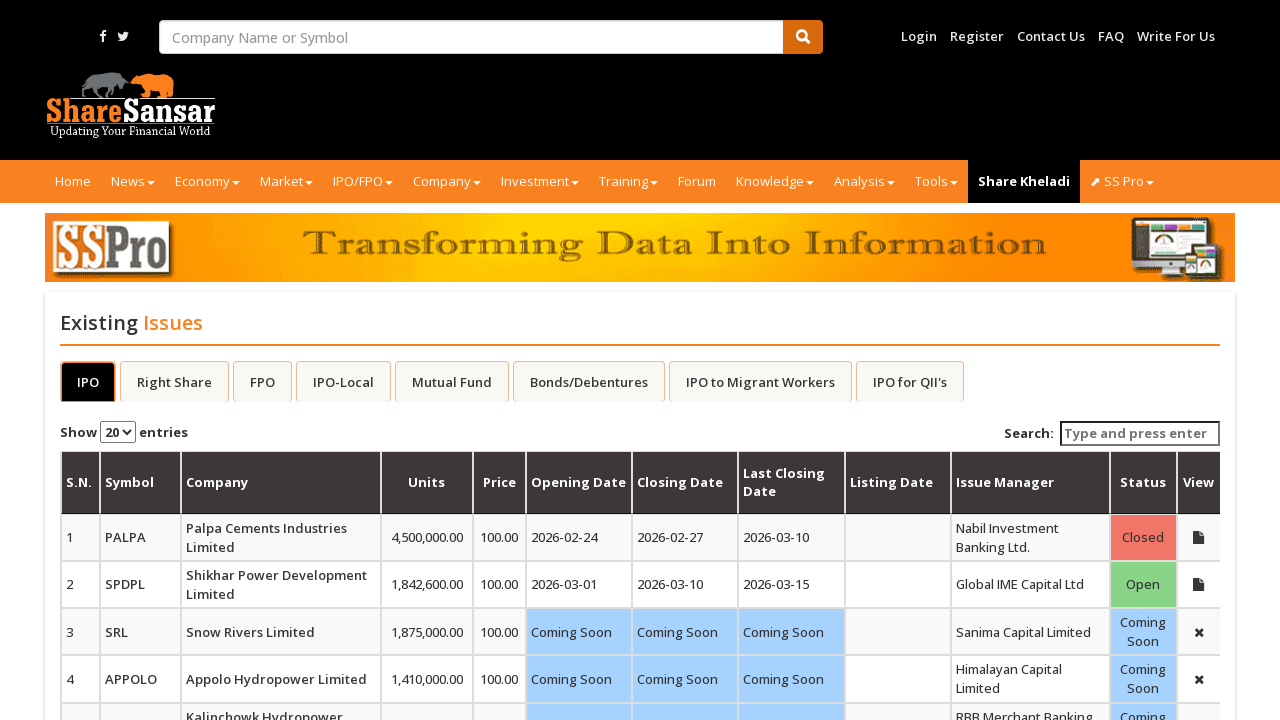

Existing issues table element loaded
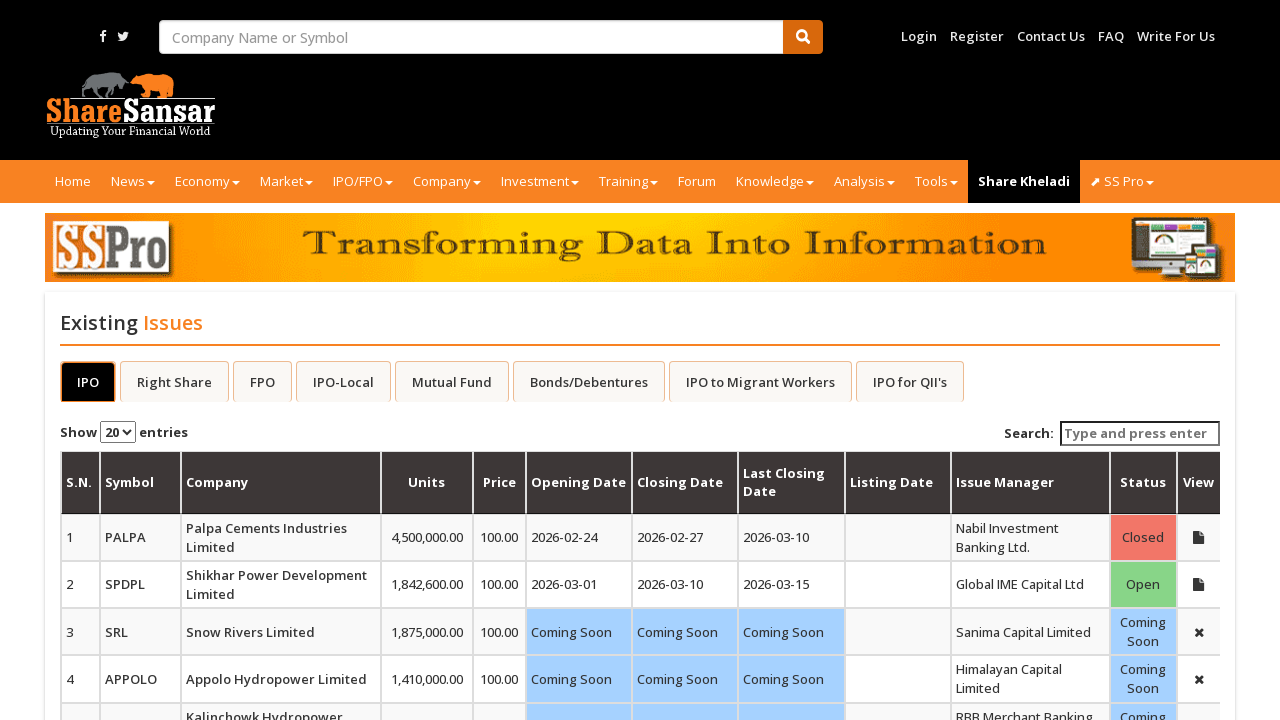

Verified IPO/issues table has data rows
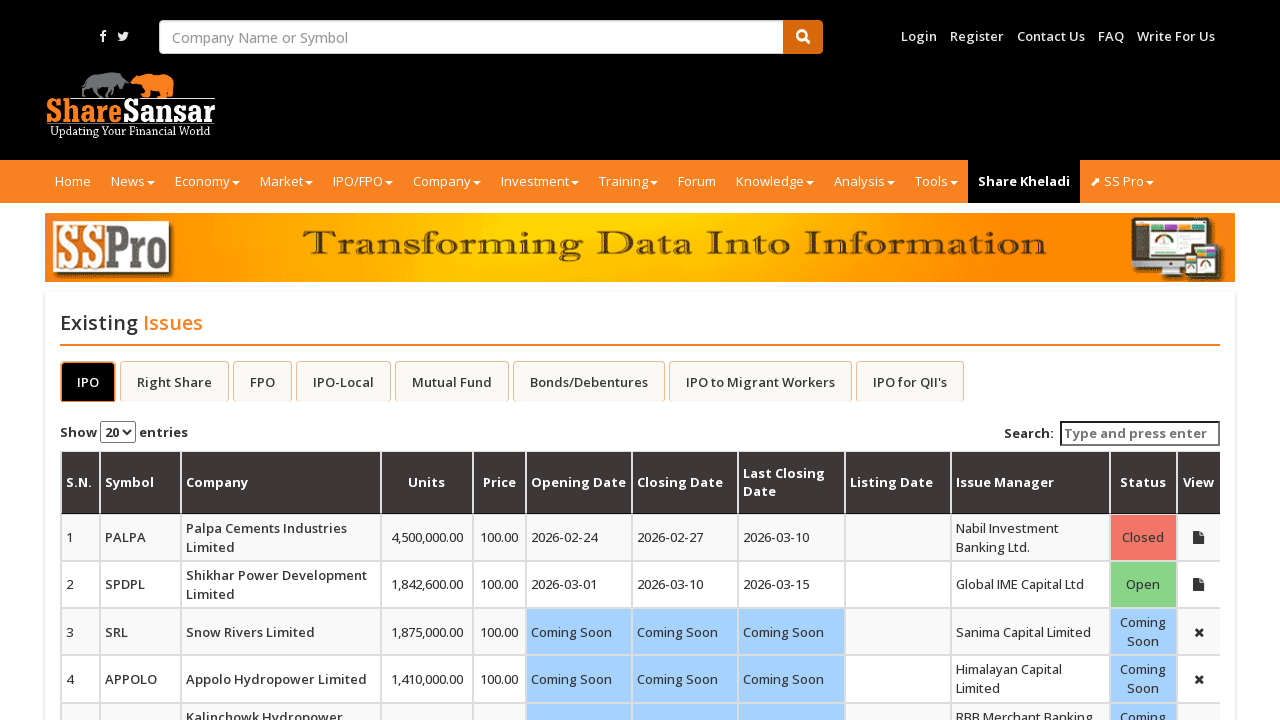

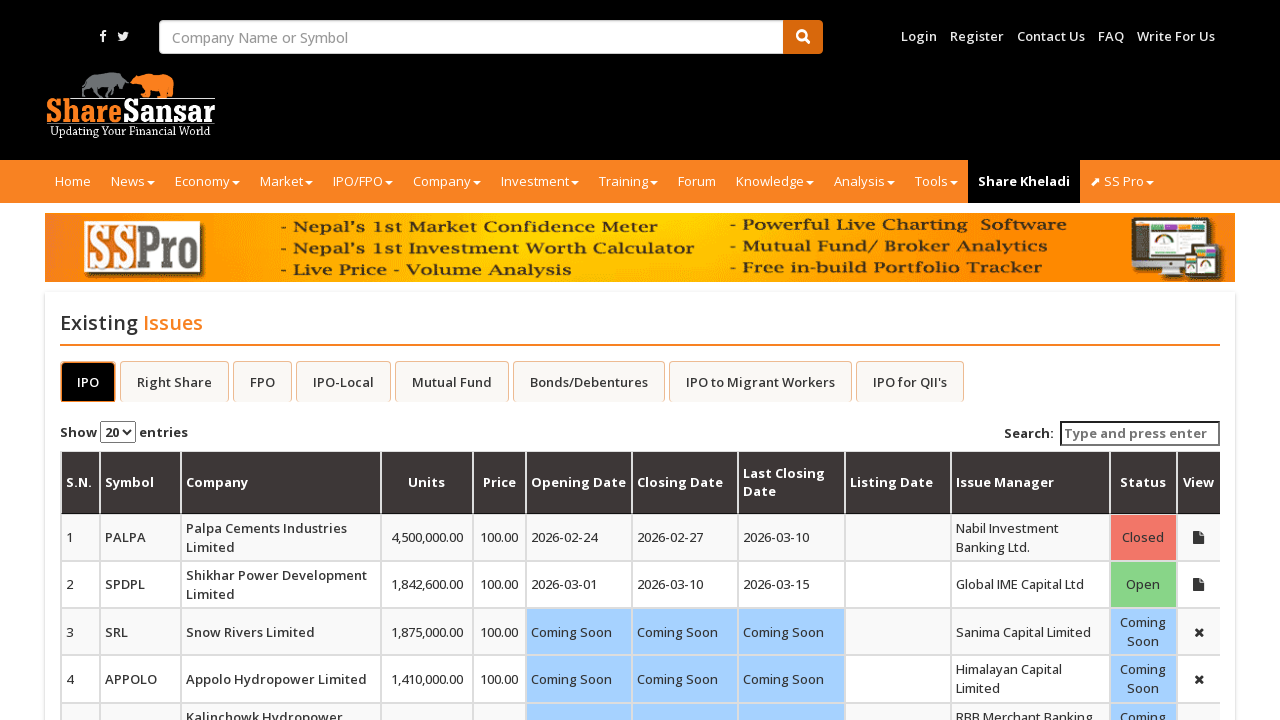